Tests jQuery UI drag and drop functionality by dragging an element and dropping it into a target area within an iframe

Starting URL: https://jqueryui.com/droppable/

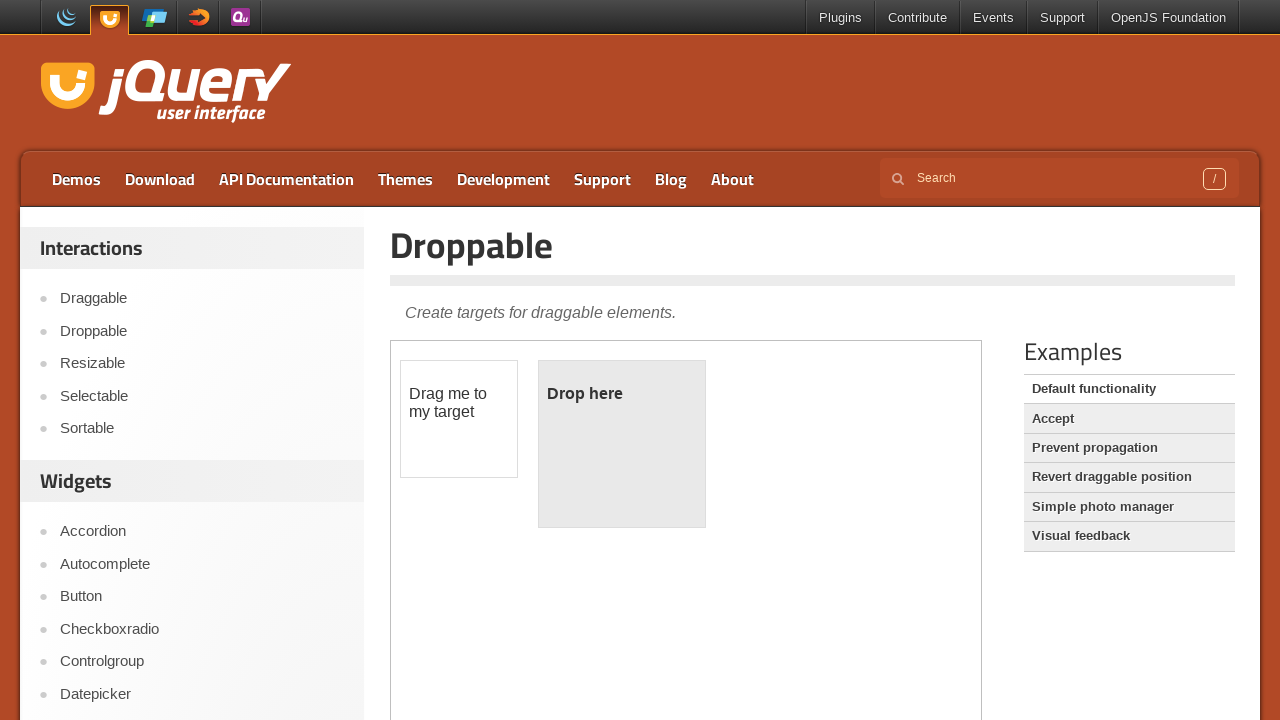

Located the first iframe containing the drag and drop demo
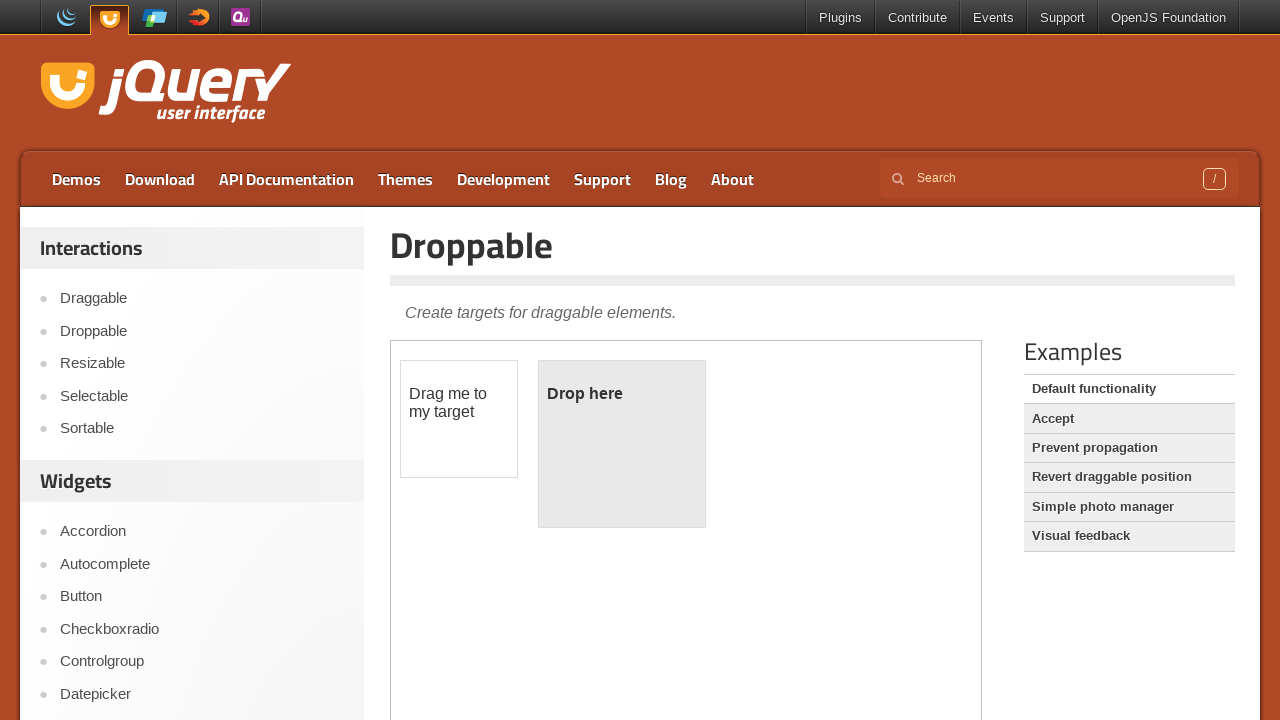

Located the draggable element with id 'draggable'
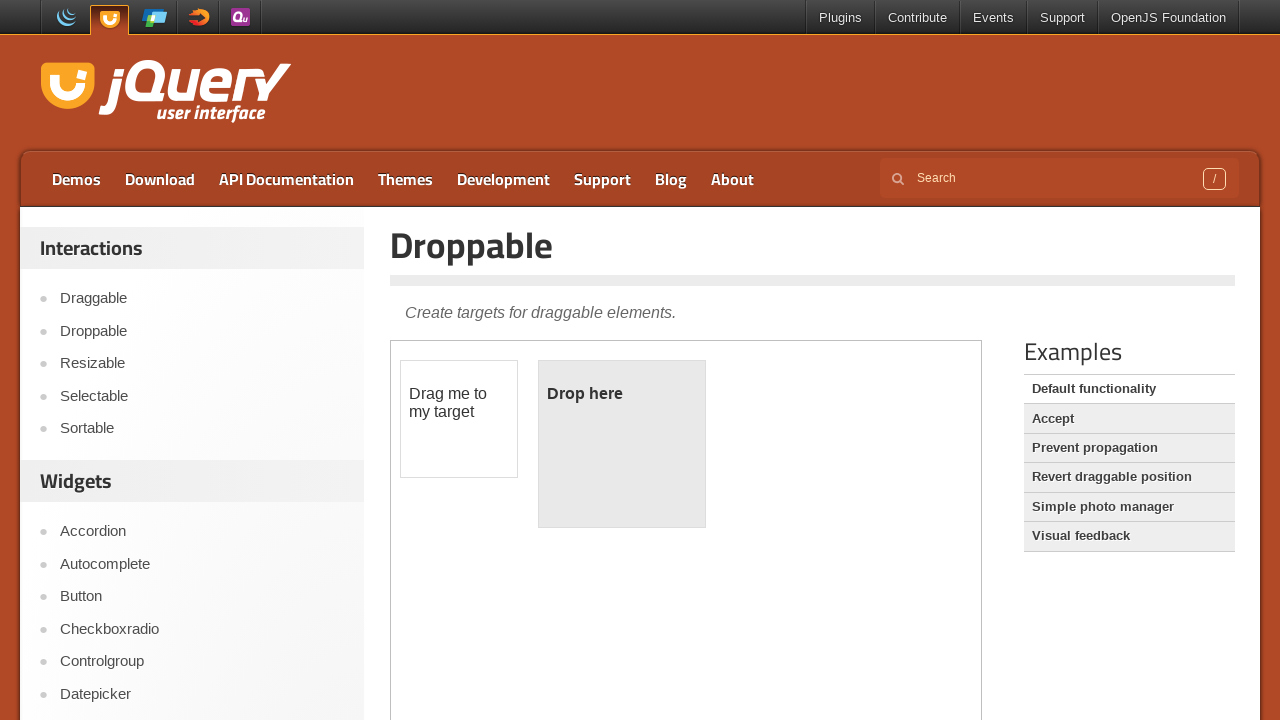

Located the droppable target element with id 'droppable'
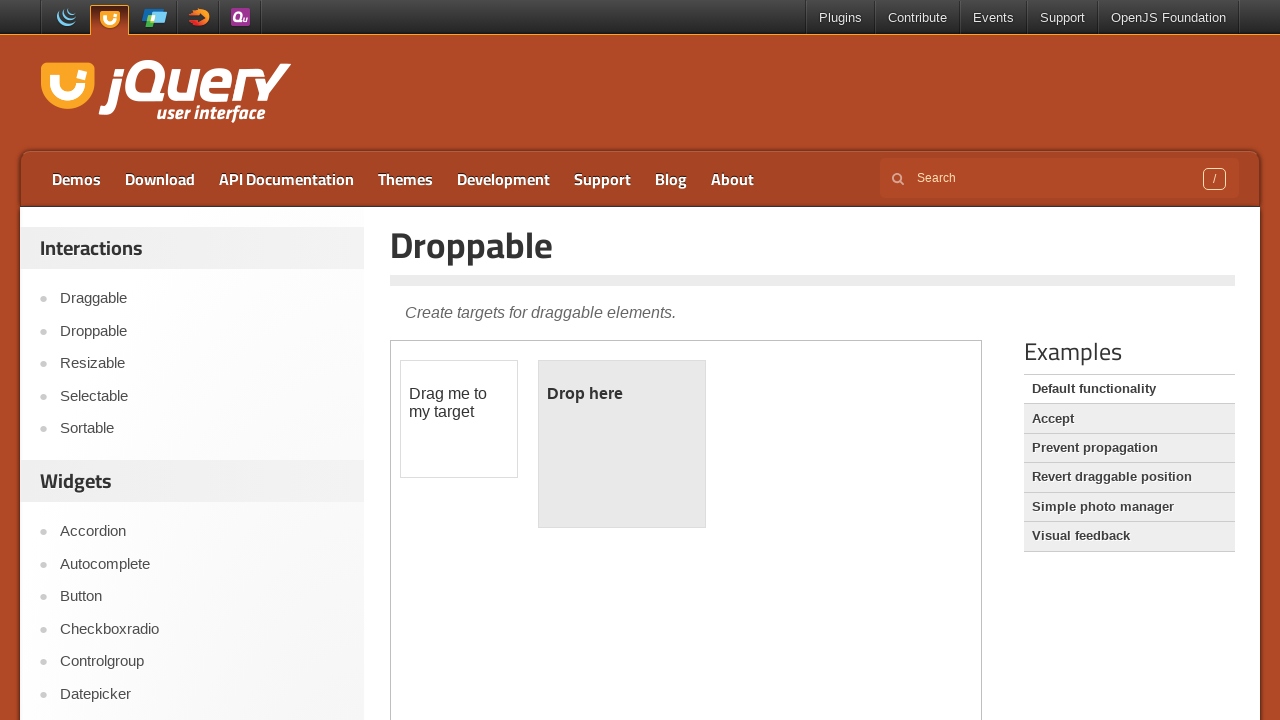

Dragged the draggable element and dropped it into the droppable target area at (622, 444)
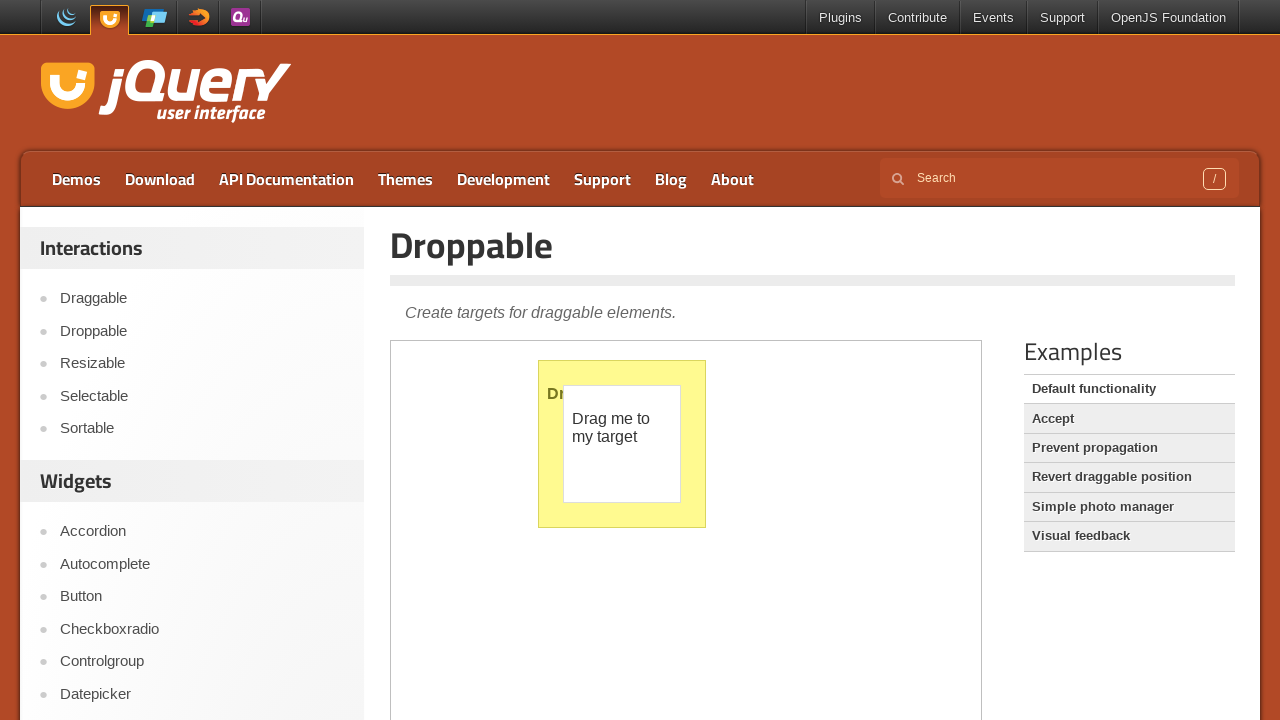

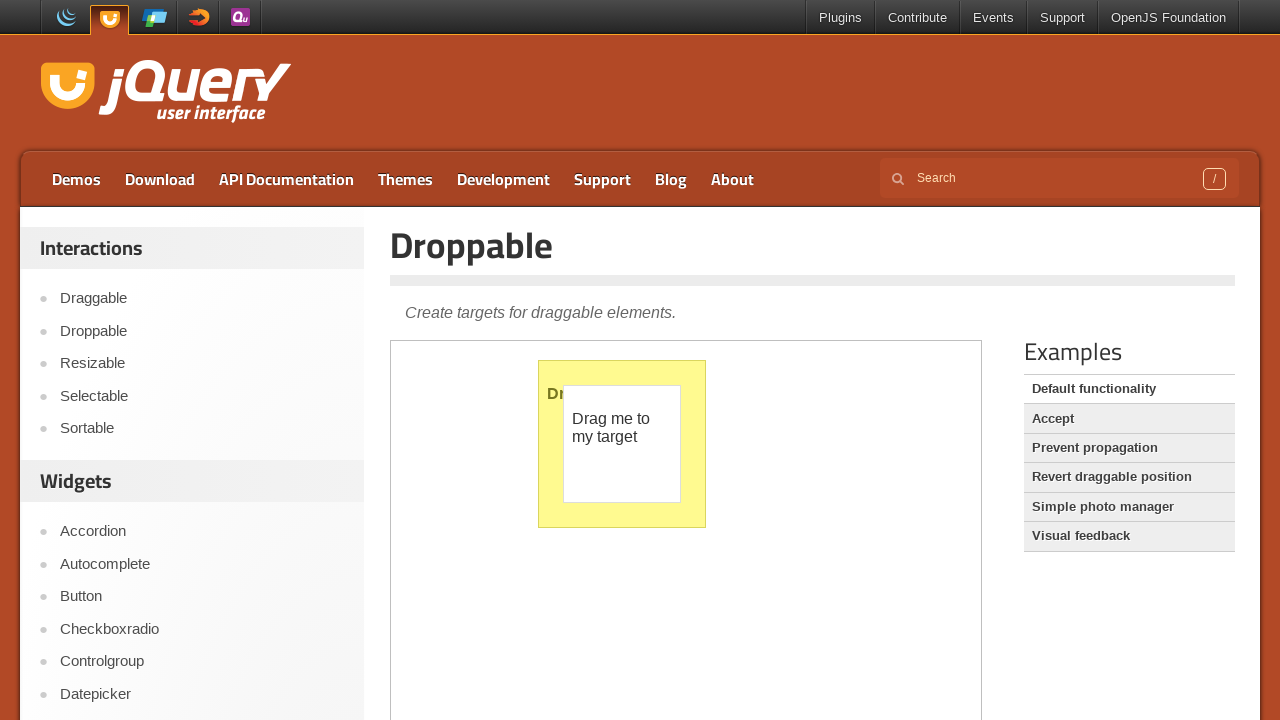